Navigates to the Woodland website homepage

Starting URL: https://www.woodlandworldwide.com/

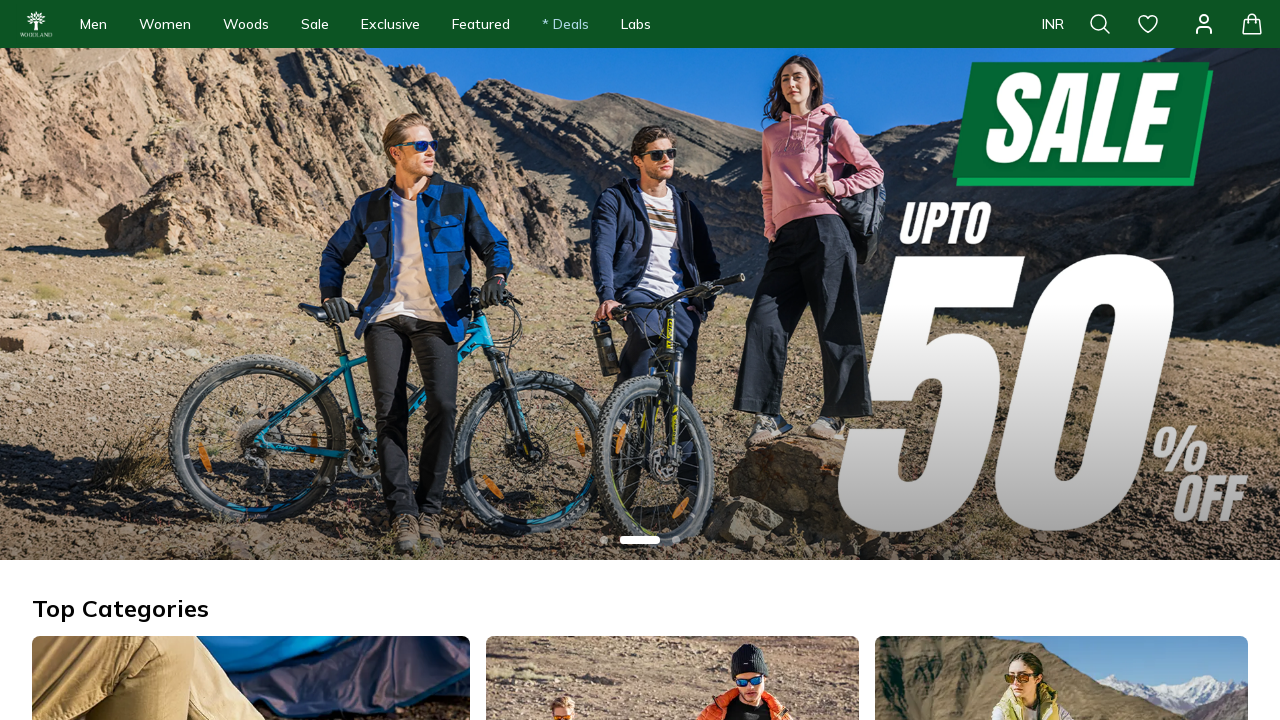

Navigated to Woodland website homepage
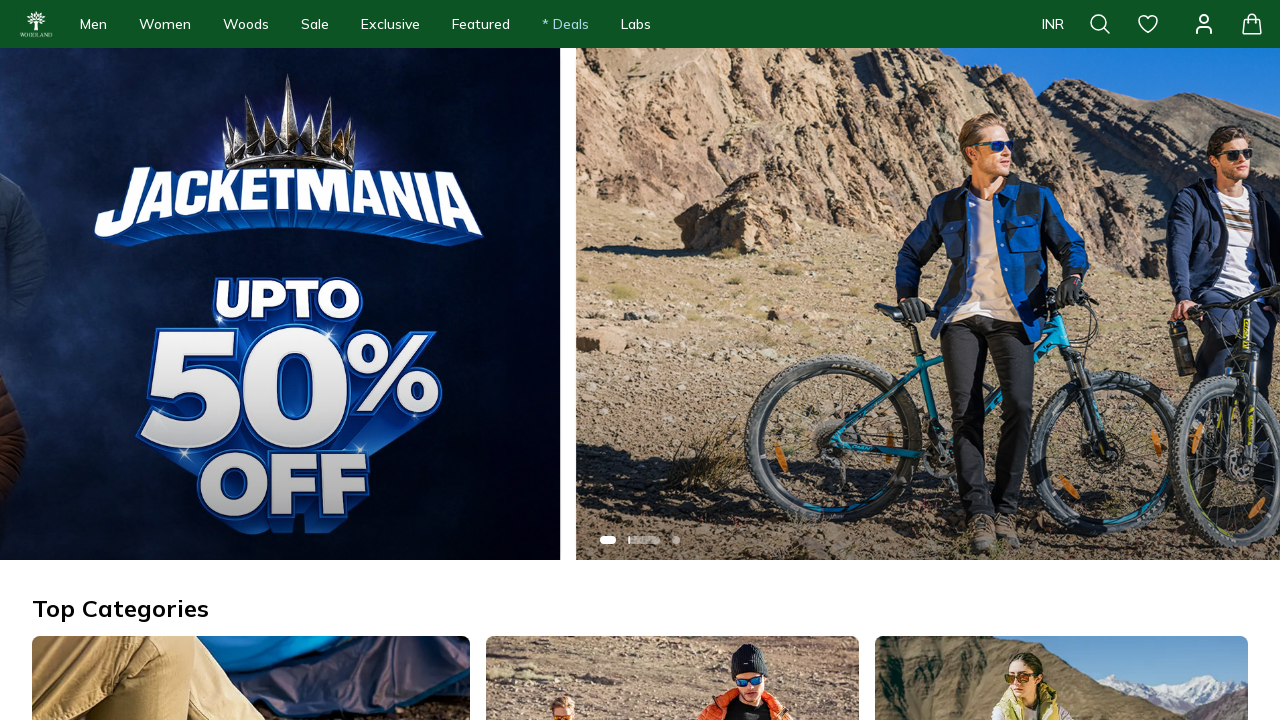

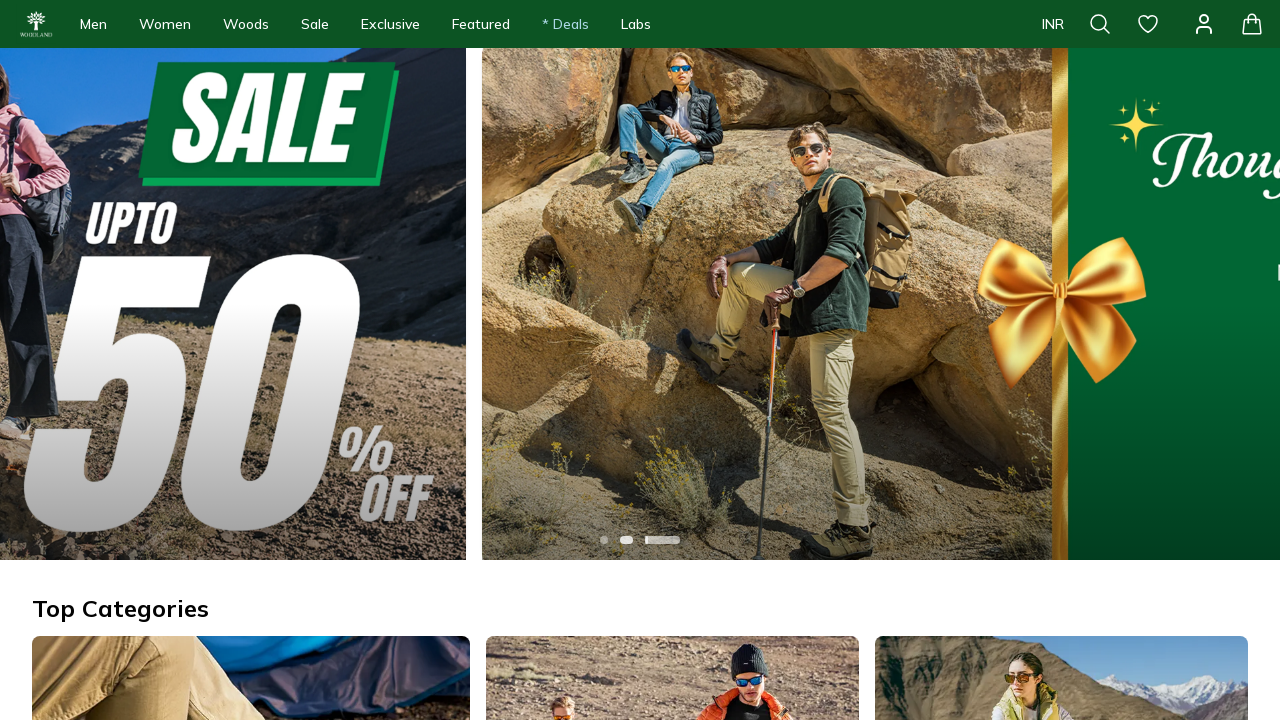